Tests JavaScript alert handling by clicking a button that triggers a normal alert and then accepting the alert dialog

Starting URL: https://www.hyrtutorials.com/p/alertsdemo.html

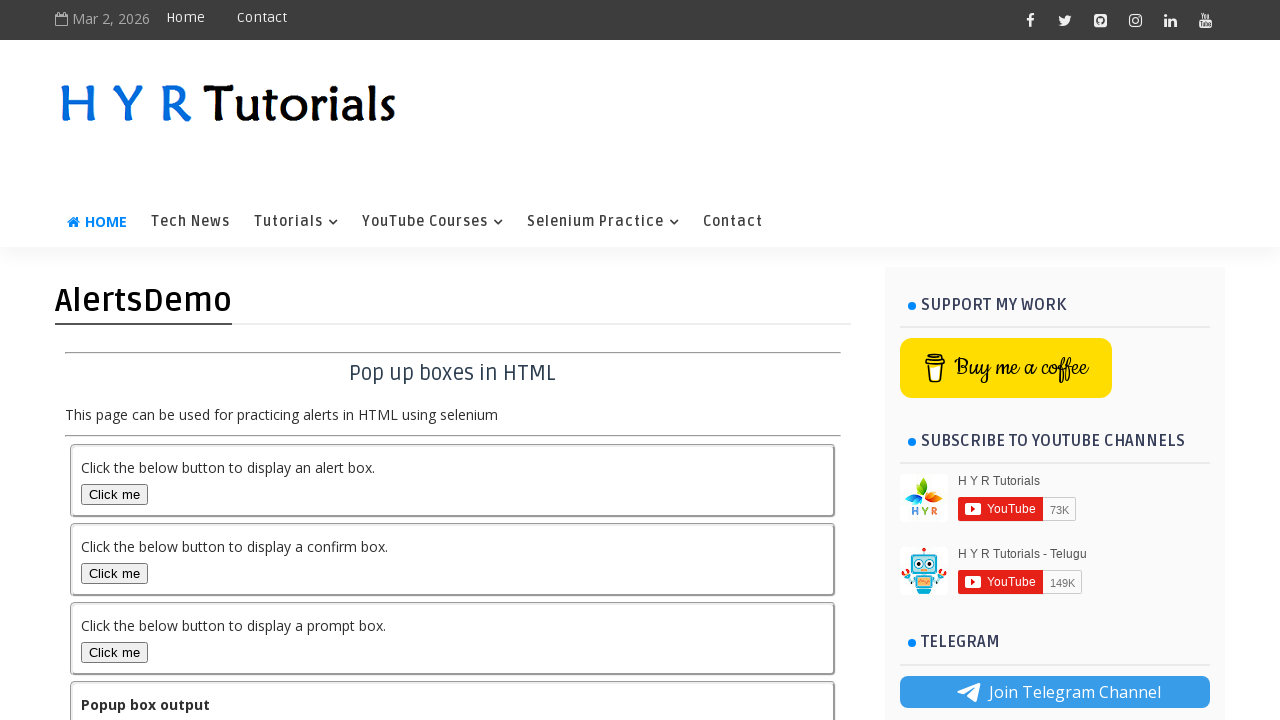

Set up dialog handler to accept alerts
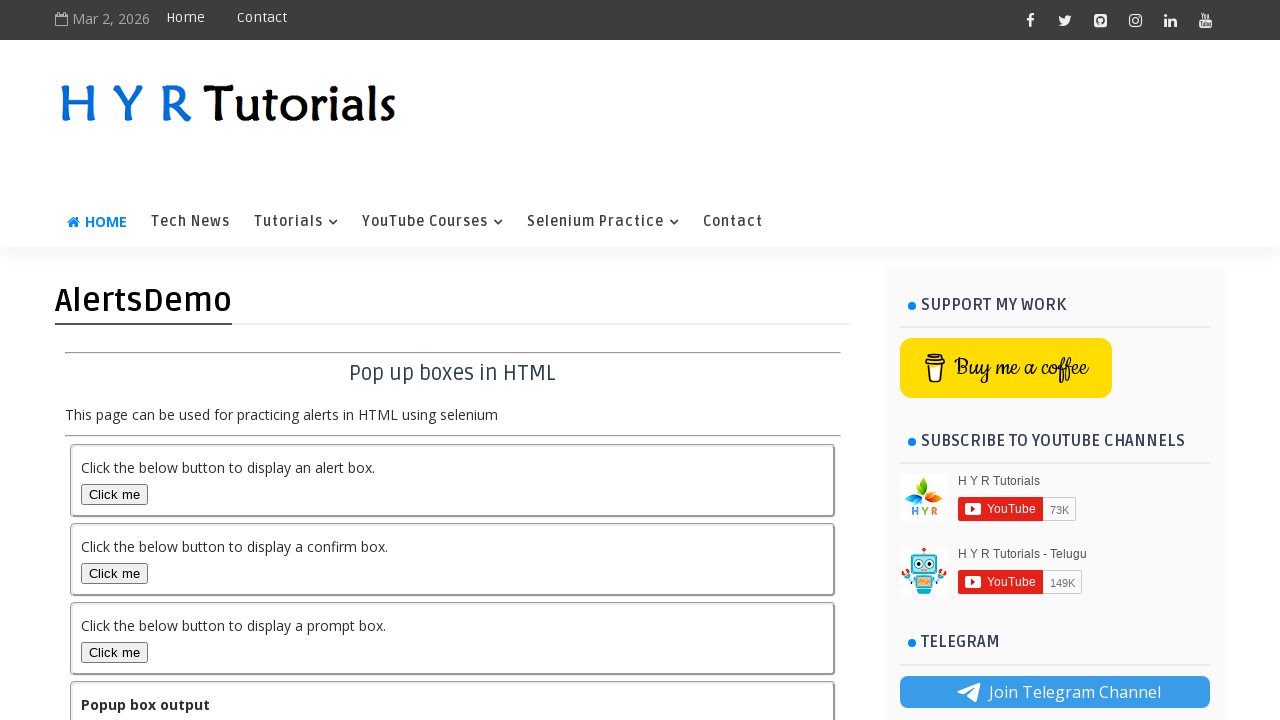

Clicked alert button to trigger normal alert dialog at (114, 494) on #alertBox
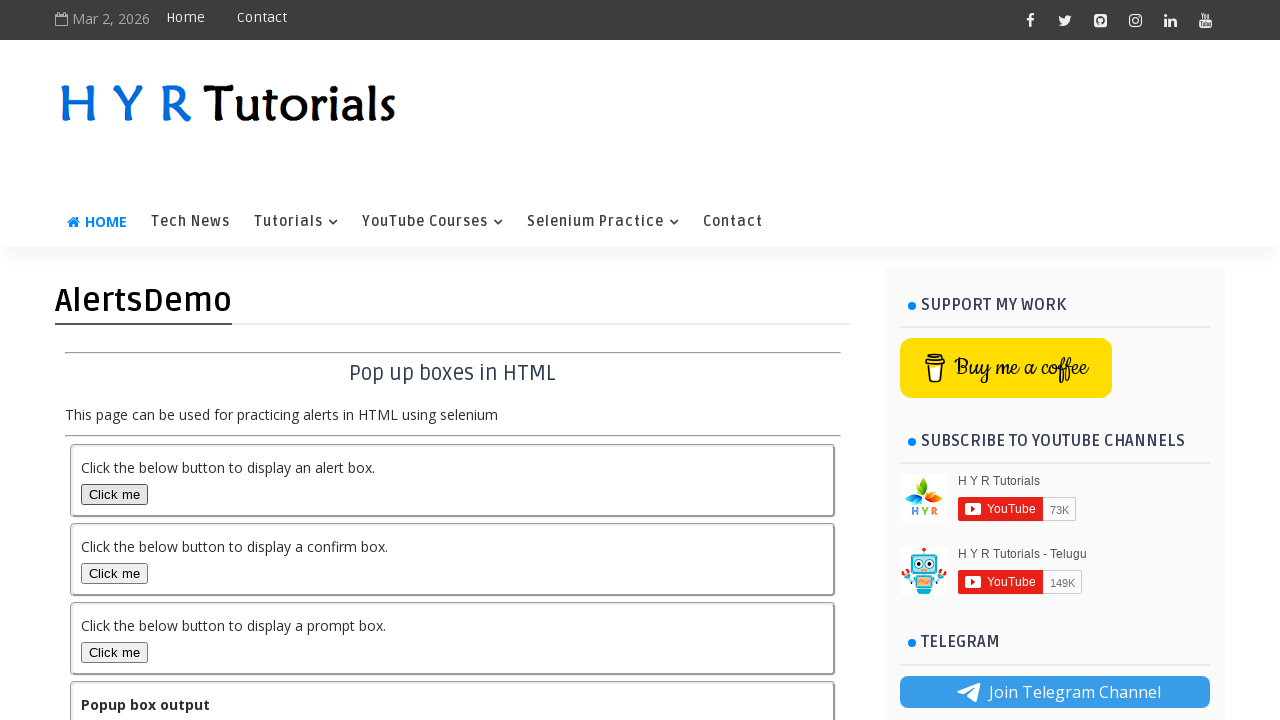

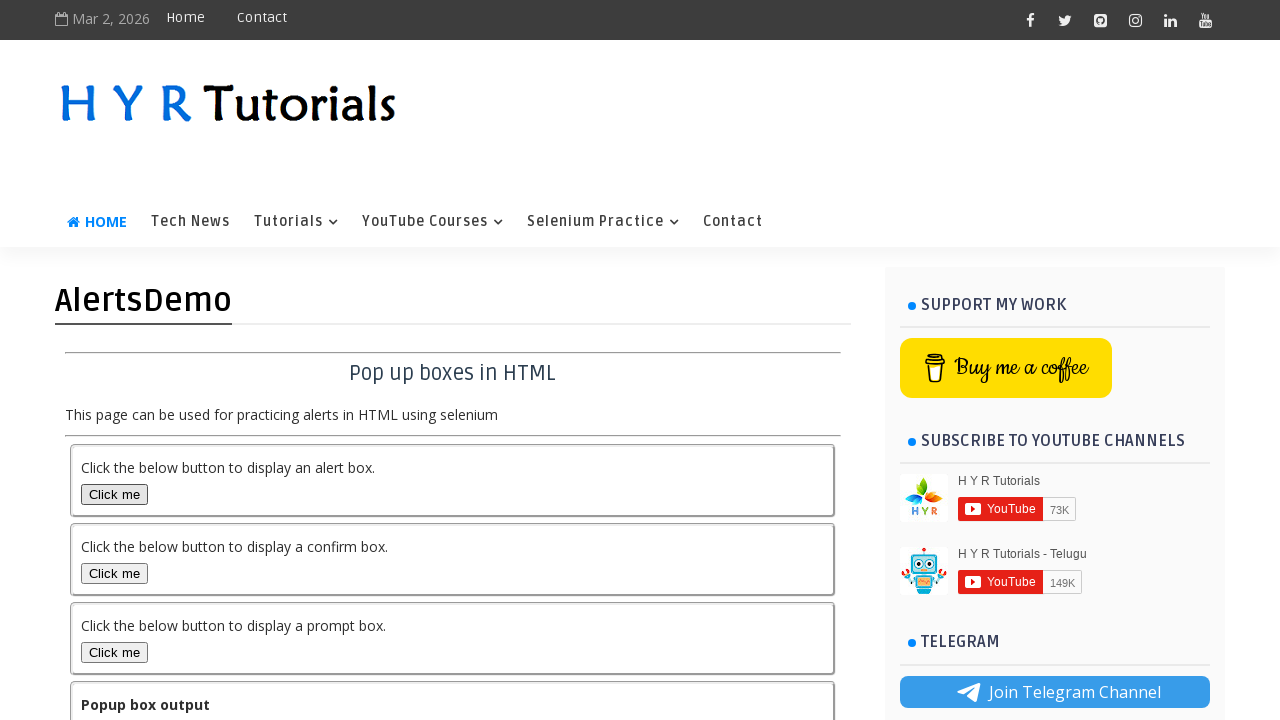